Tests clicking on the "Forbidden" link using partial link text matching

Starting URL: https://demoqa.com/links

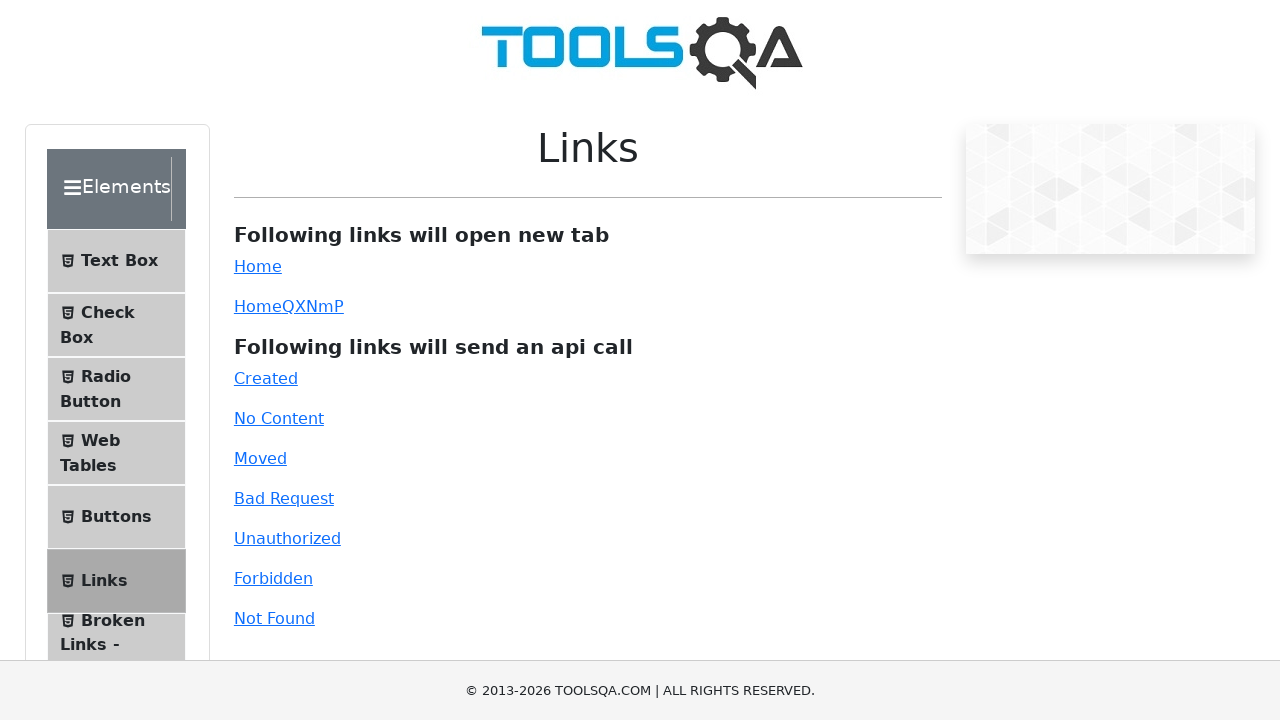

Scrolled down 600px to make links visible
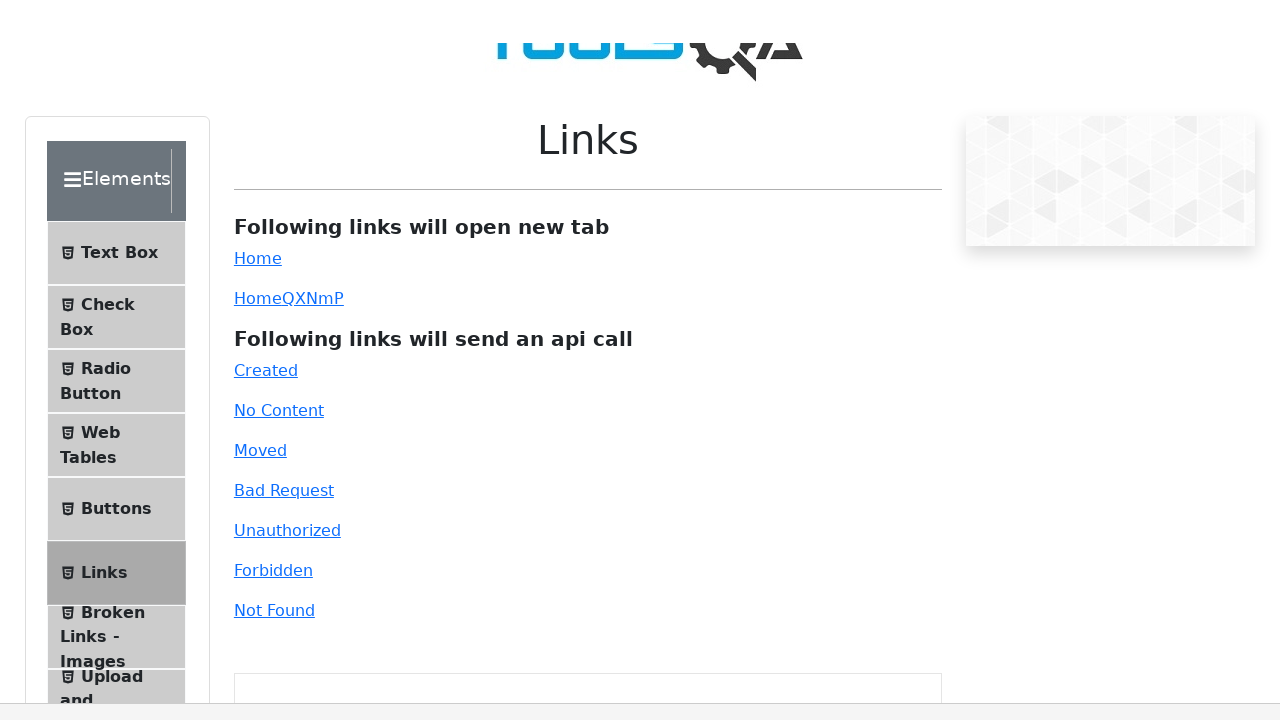

Clicked on the 'Forbidden' link using partial text matching 'Forb' at (273, 10) on a:has-text('Forb')
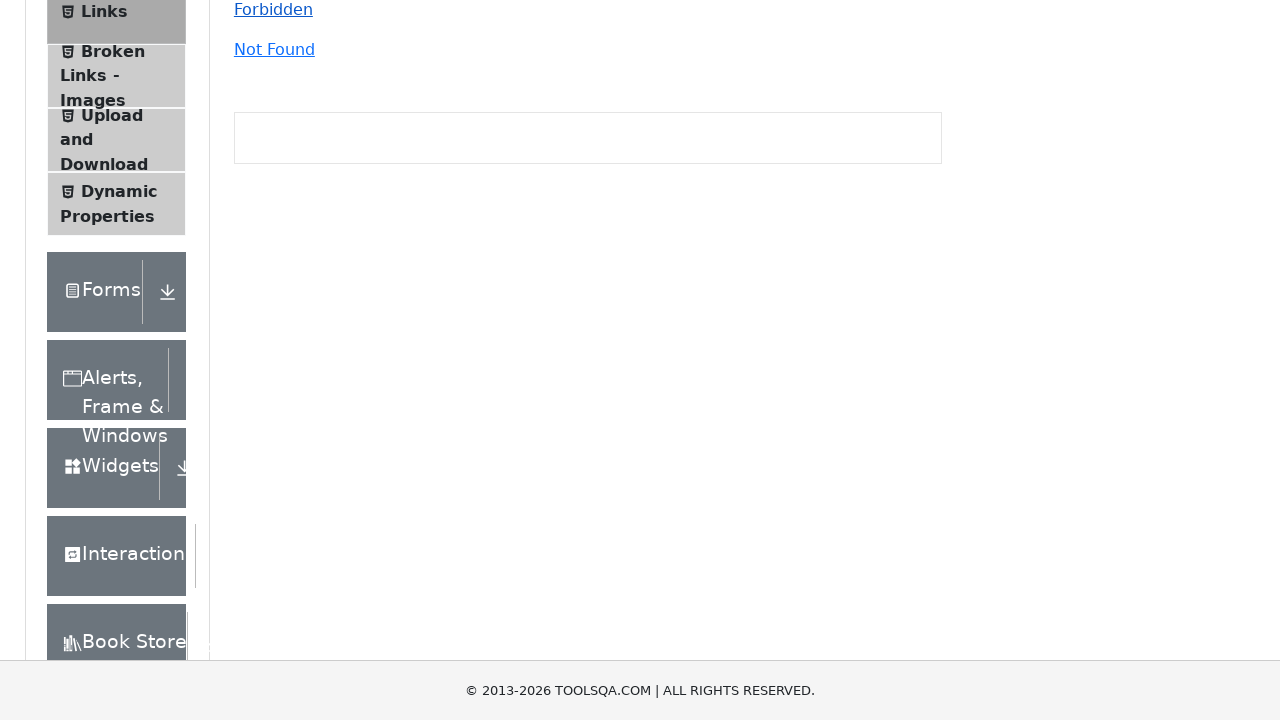

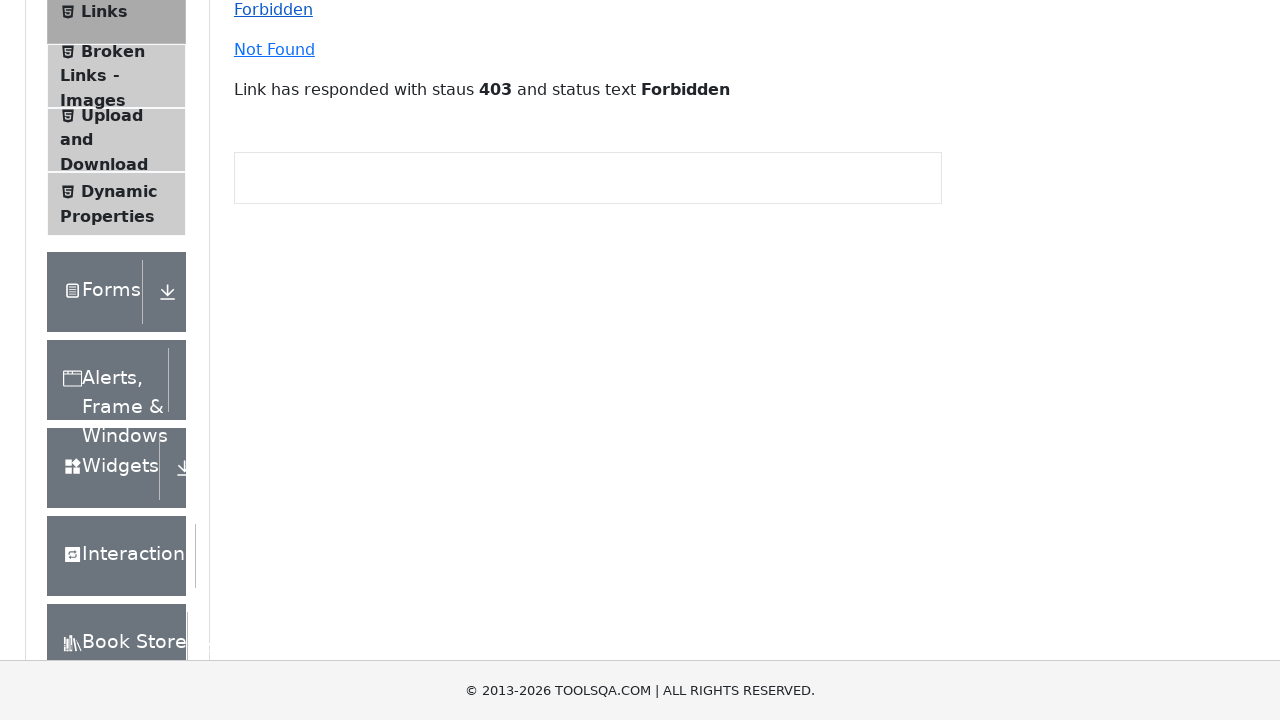